Tests hover functionality by moving the mouse over an avatar element and verifying that the caption/additional information becomes visible.

Starting URL: http://the-internet.herokuapp.com/hovers

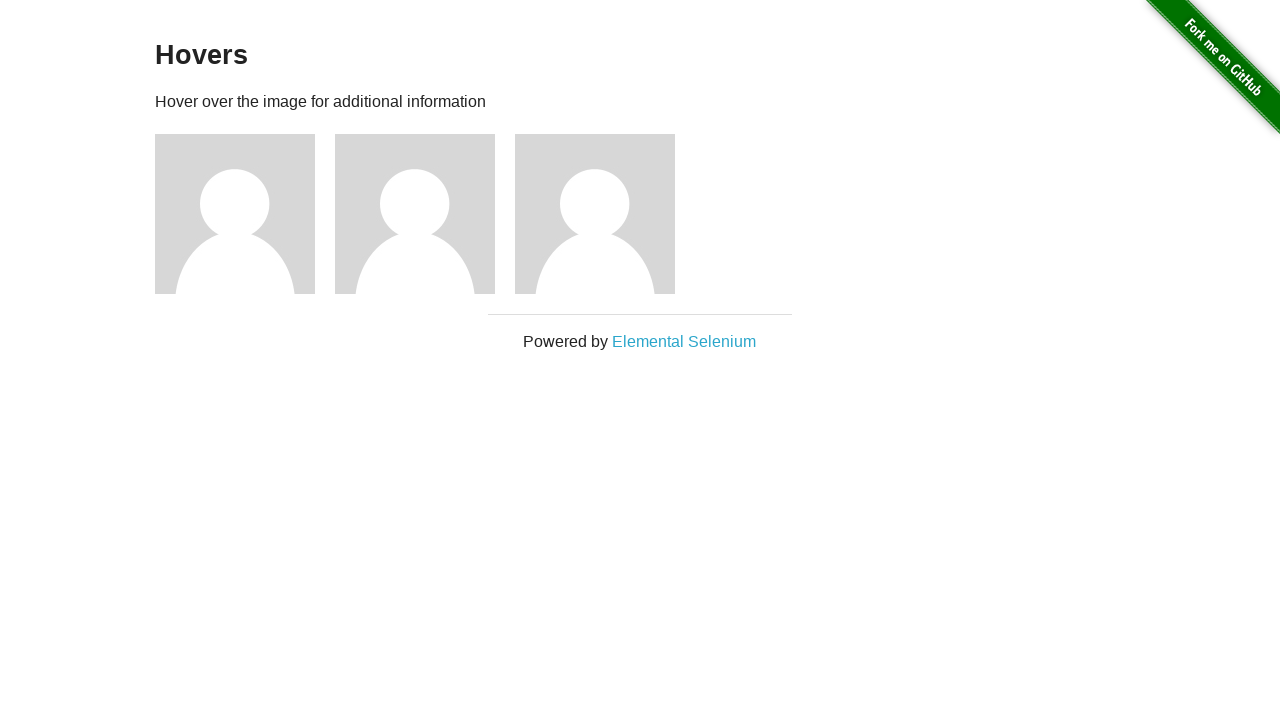

Navigated to hovers test page
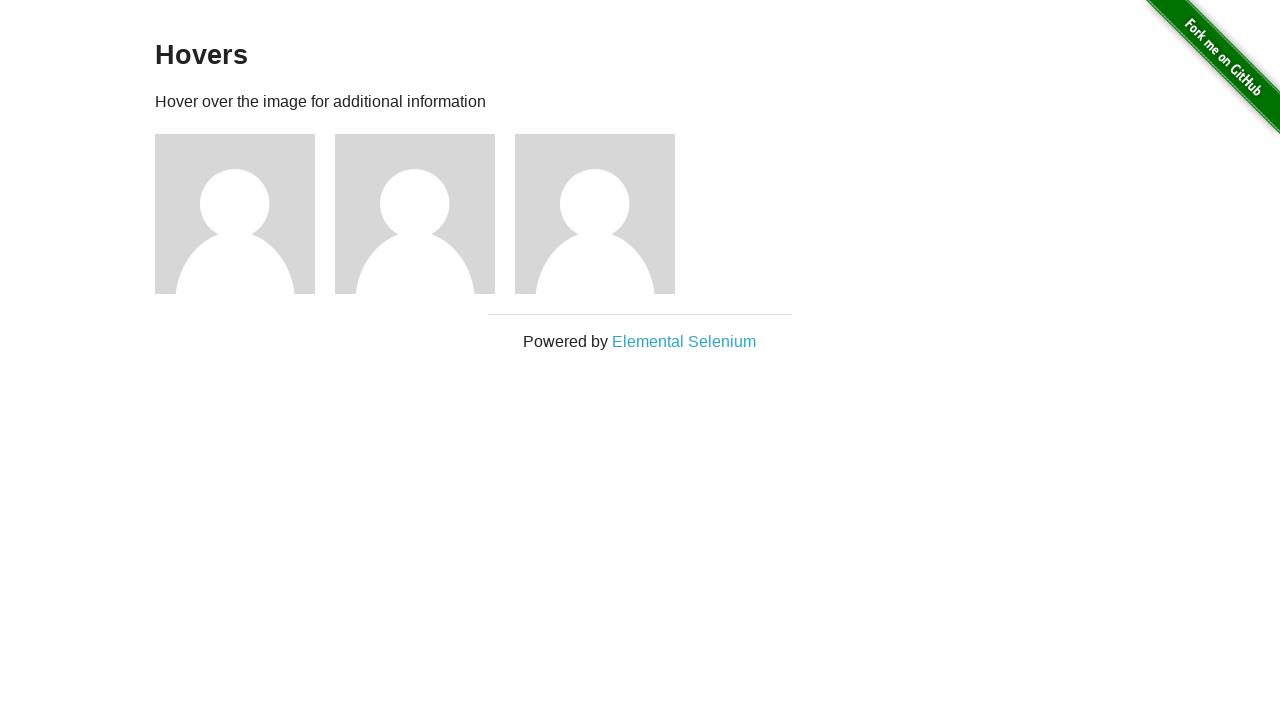

Located first avatar element
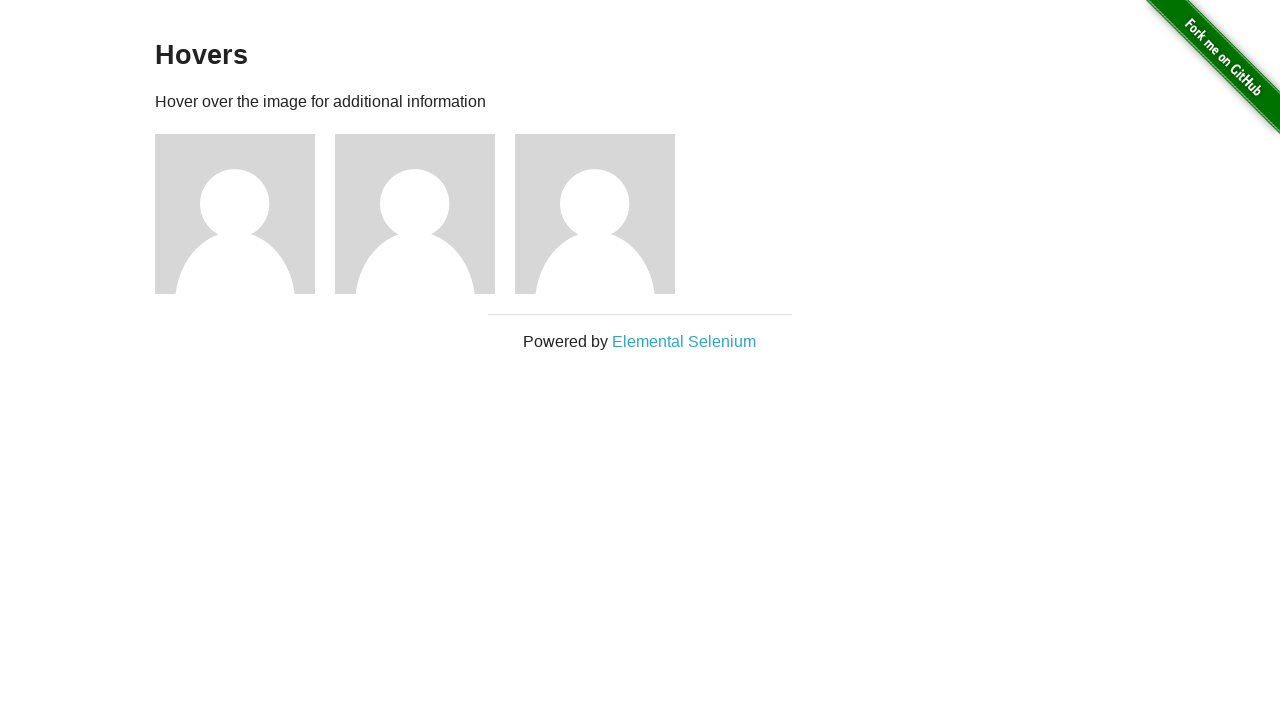

Hovered over avatar element at (245, 214) on .figure >> nth=0
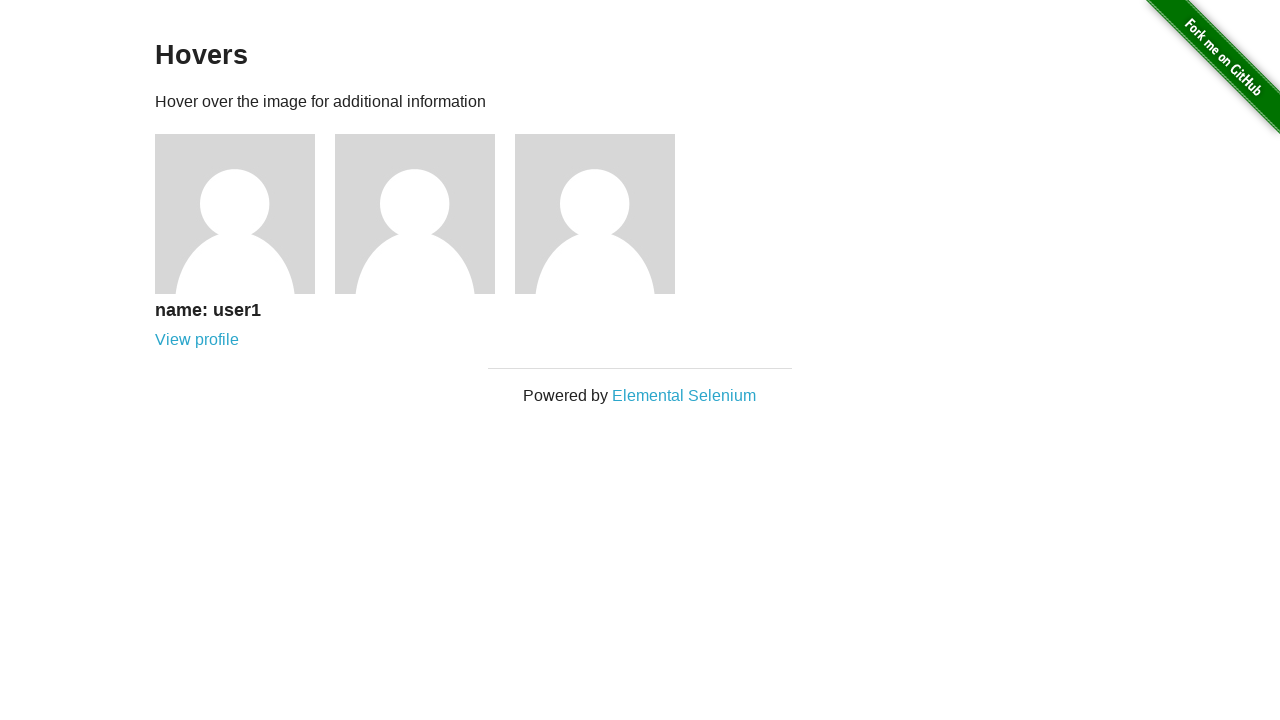

Caption element became visible after hover
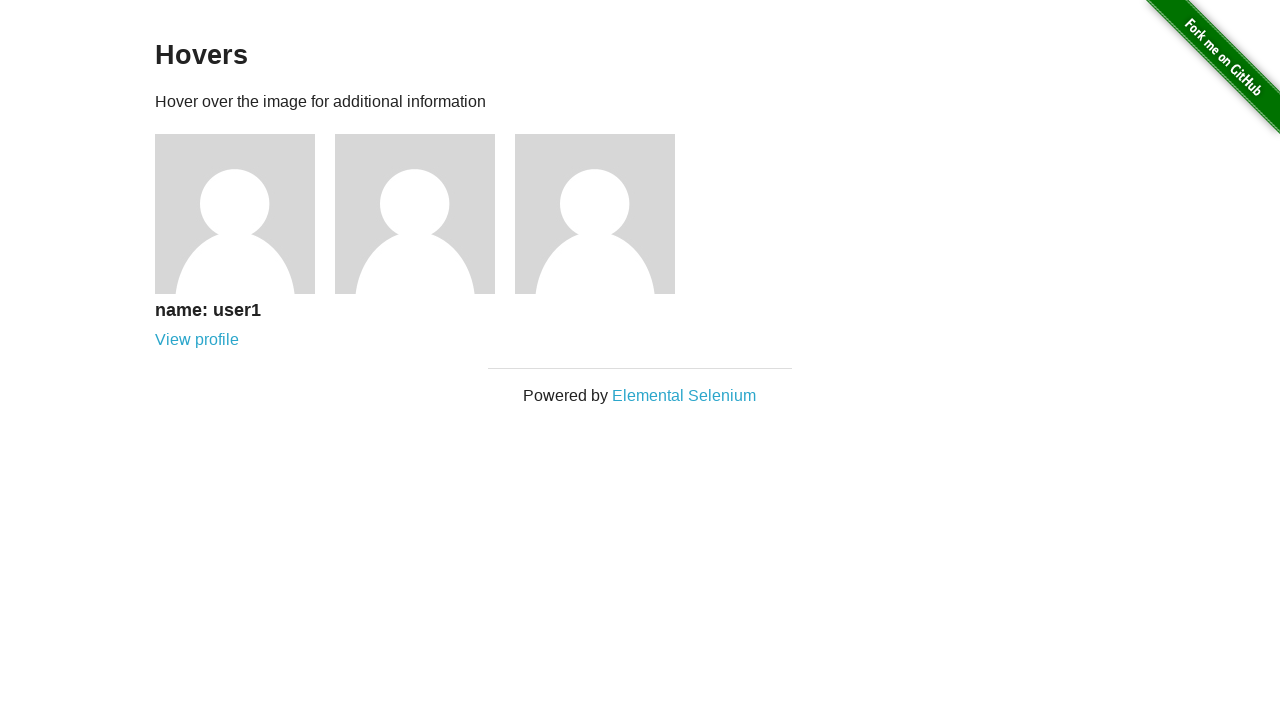

Verified that caption is visible
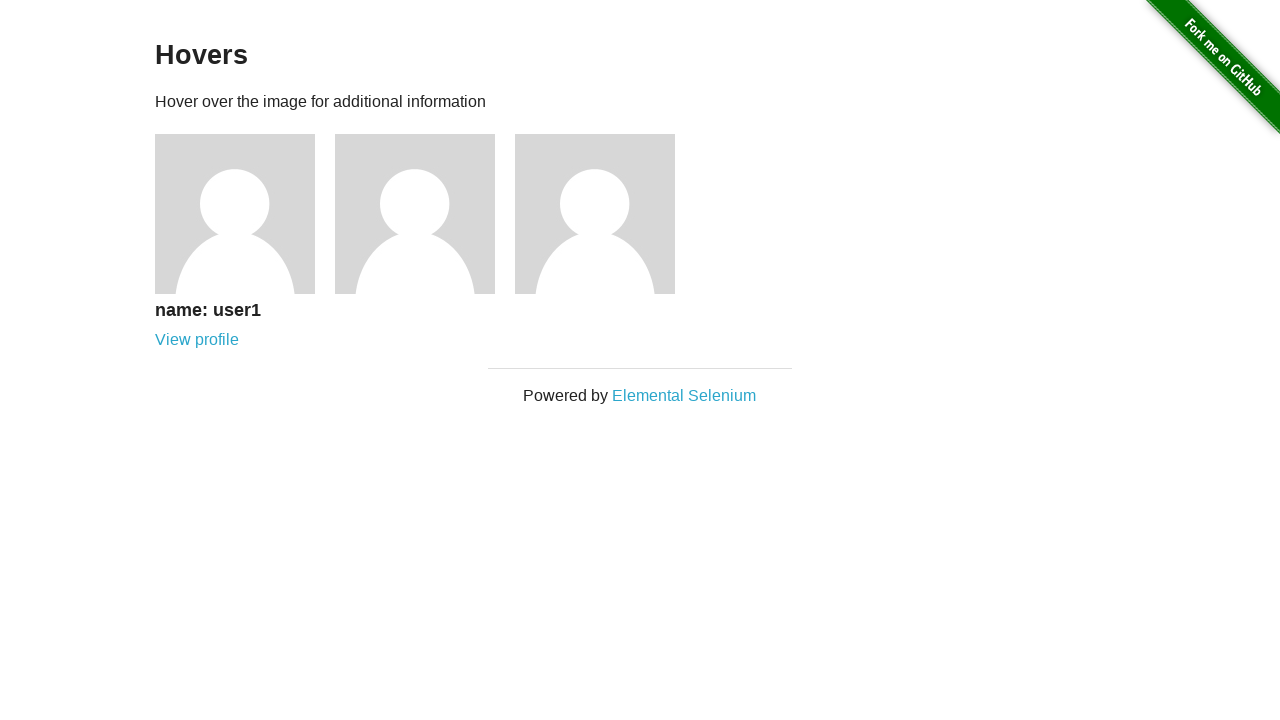

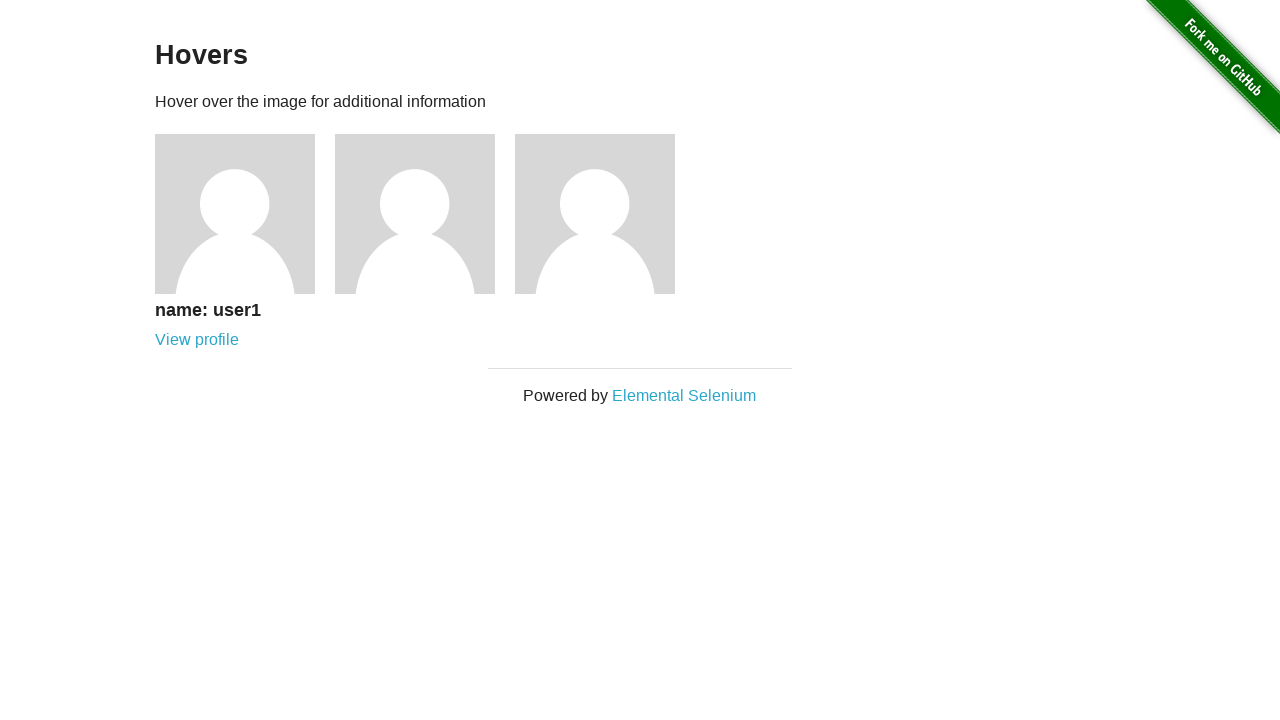